Tests alert handling on APSRTC website by clicking search button without input, accepting the alert, and then dismissing it

Starting URL: https://apsrtconline.in/oprs-web/

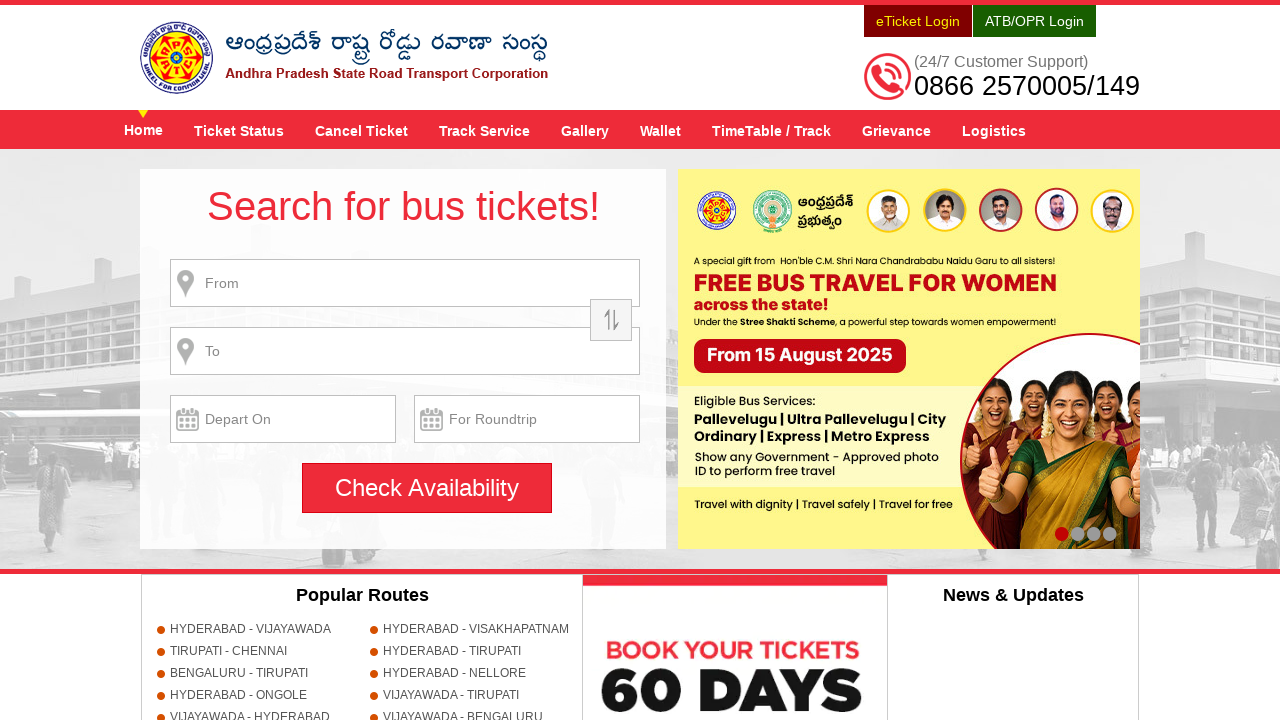

Clicked search button without input to trigger alert at (427, 488) on xpath=//*[@id='searchBtn']
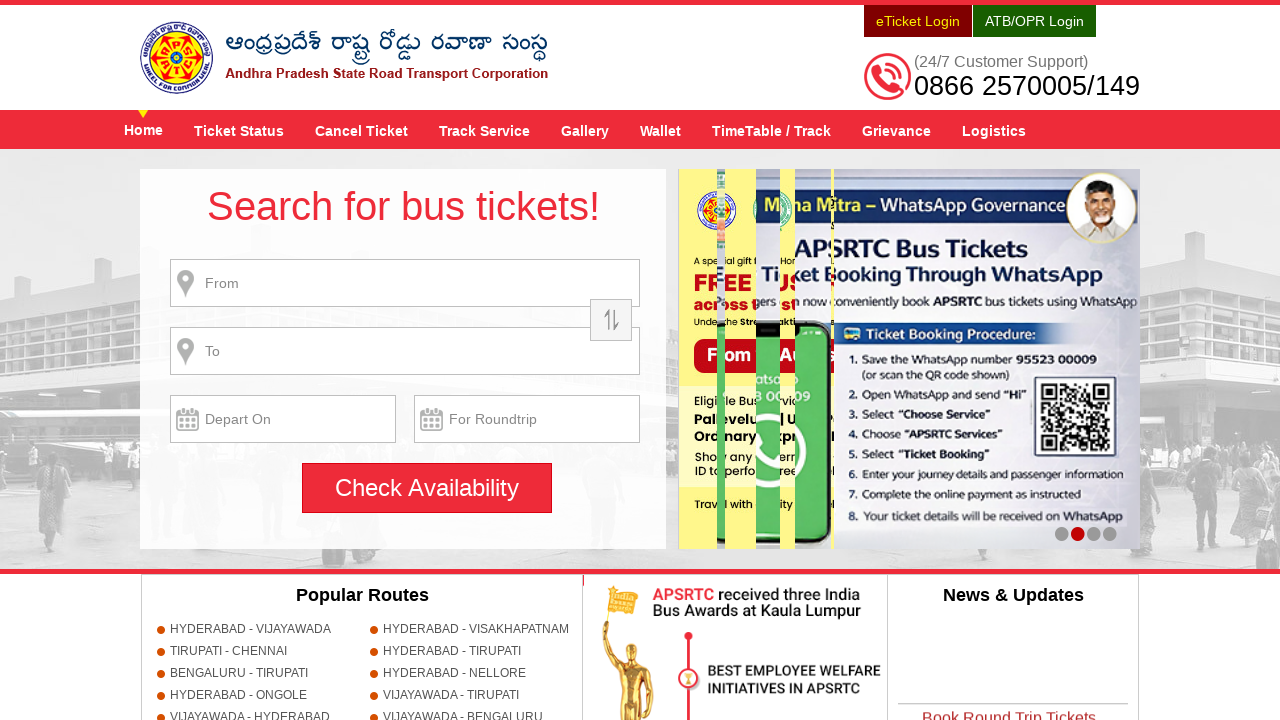

Set up dialog handler to accept alerts
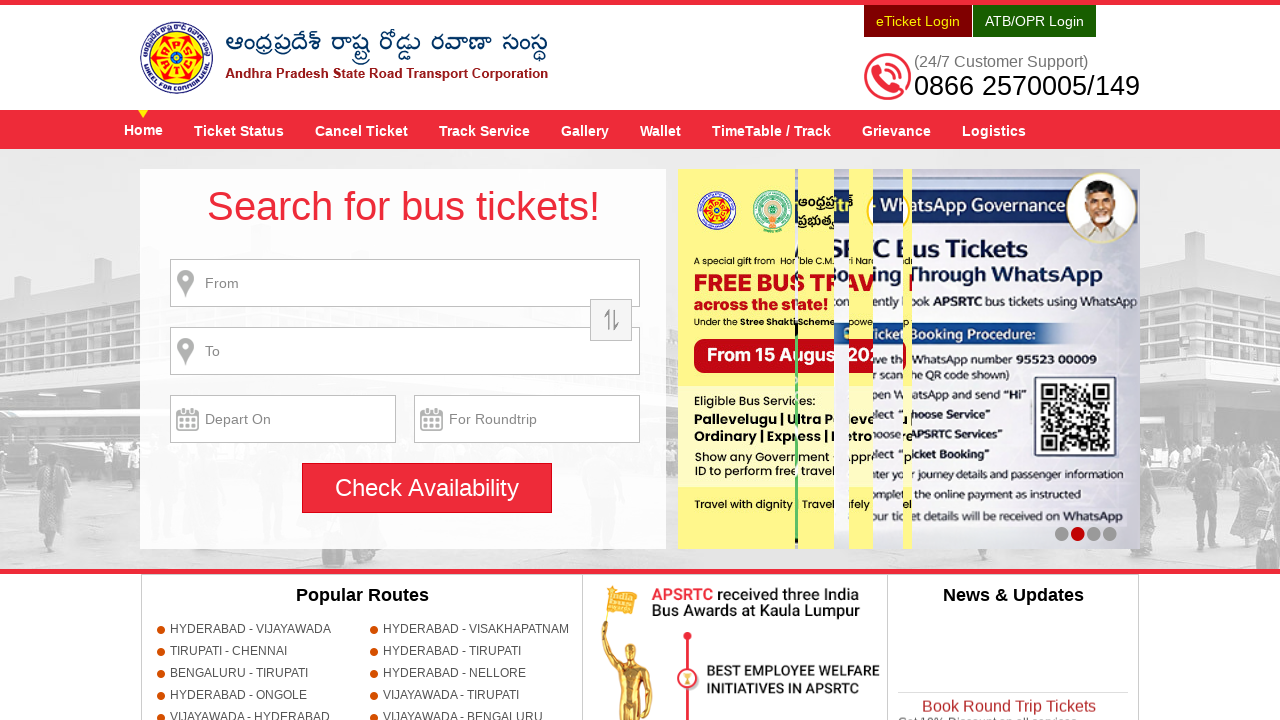

Clicked search button again to trigger another alert at (427, 488) on xpath=//*[@id='searchBtn']
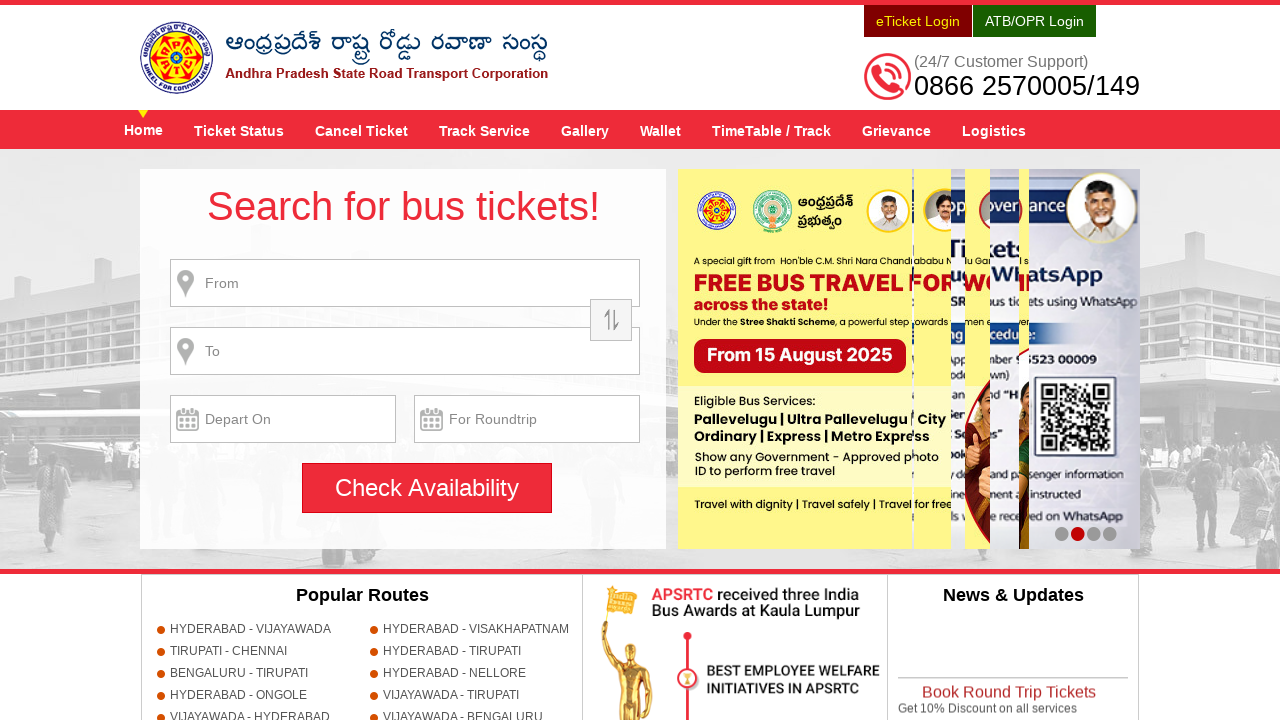

Set up dialog handler to dismiss alerts and log message
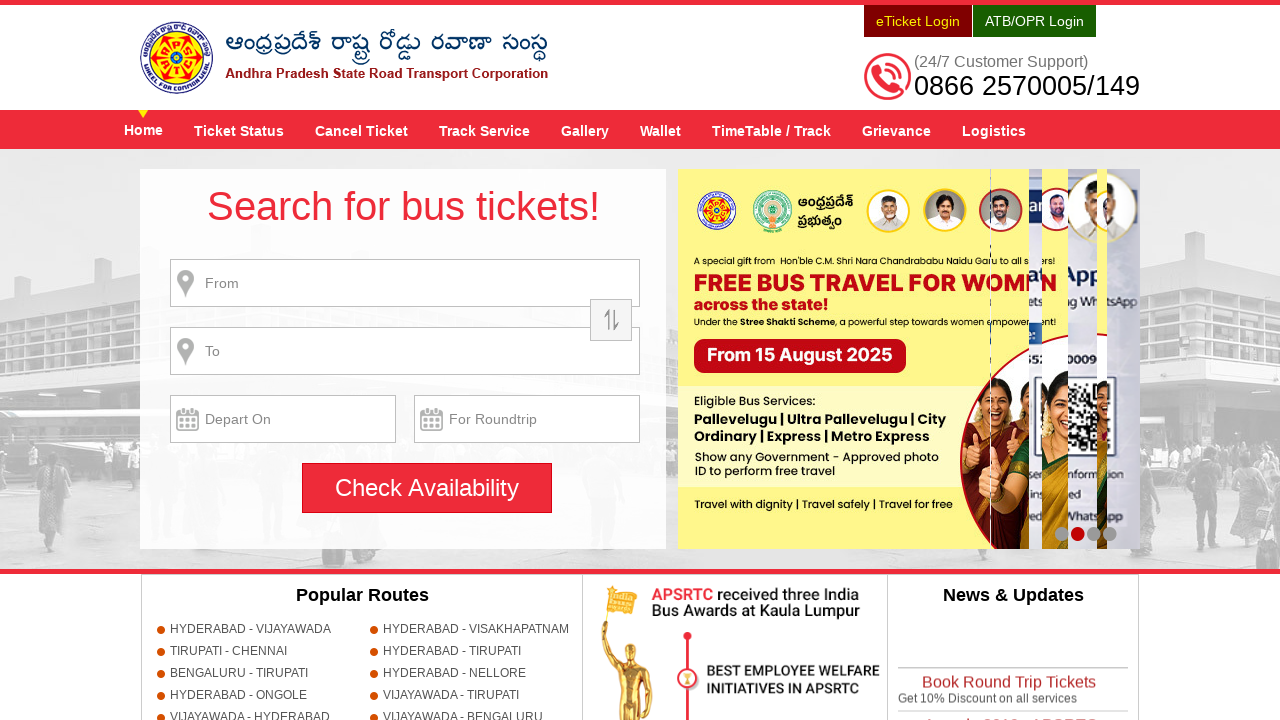

Clicked search button to trigger alert that will be dismissed at (427, 488) on xpath=//*[@id='searchBtn']
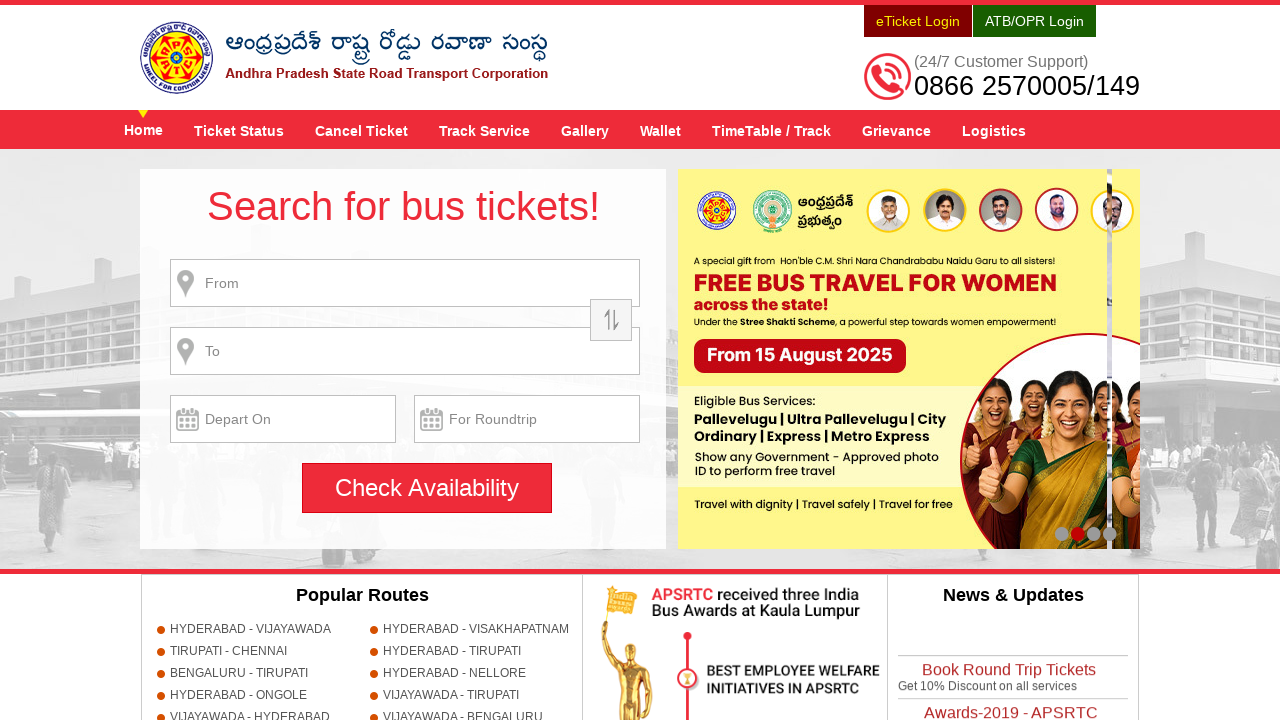

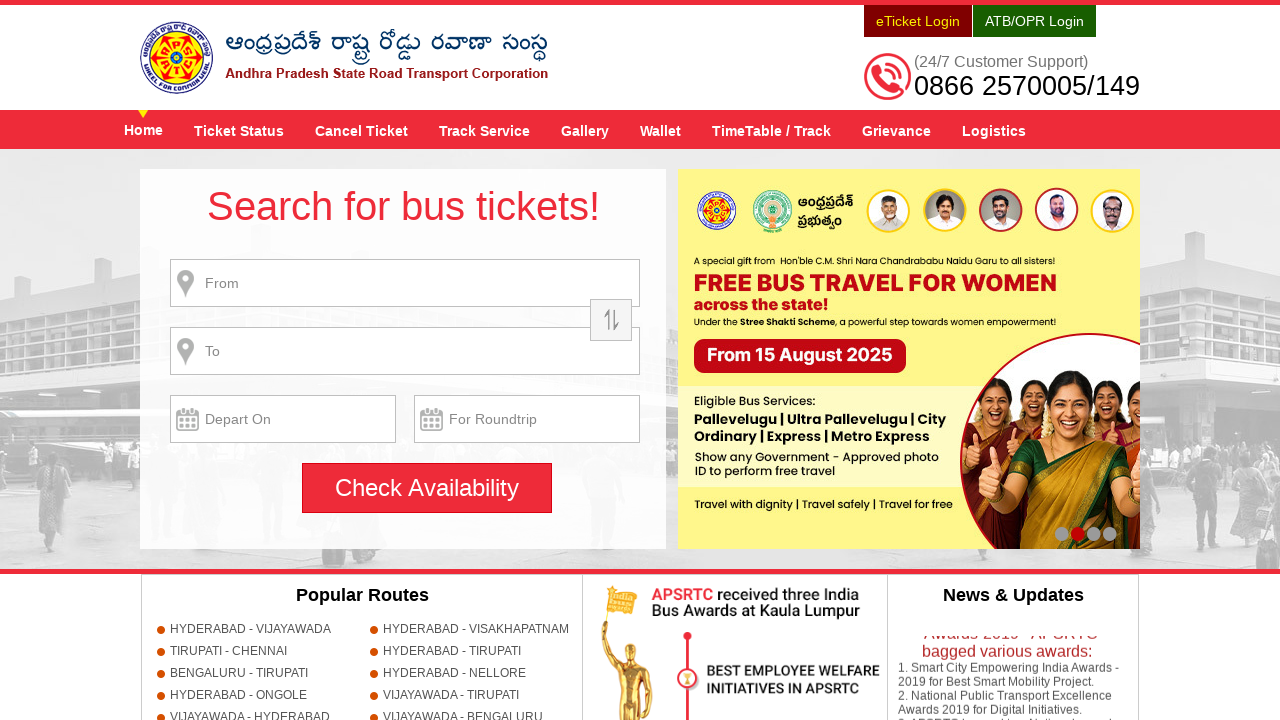